Tests an explicit wait scenario where the script waits for a price element to show '100', then clicks a button, calculates a mathematical value based on displayed input, enters the answer, and submits the solution.

Starting URL: http://suninjuly.github.io/explicit_wait2.html

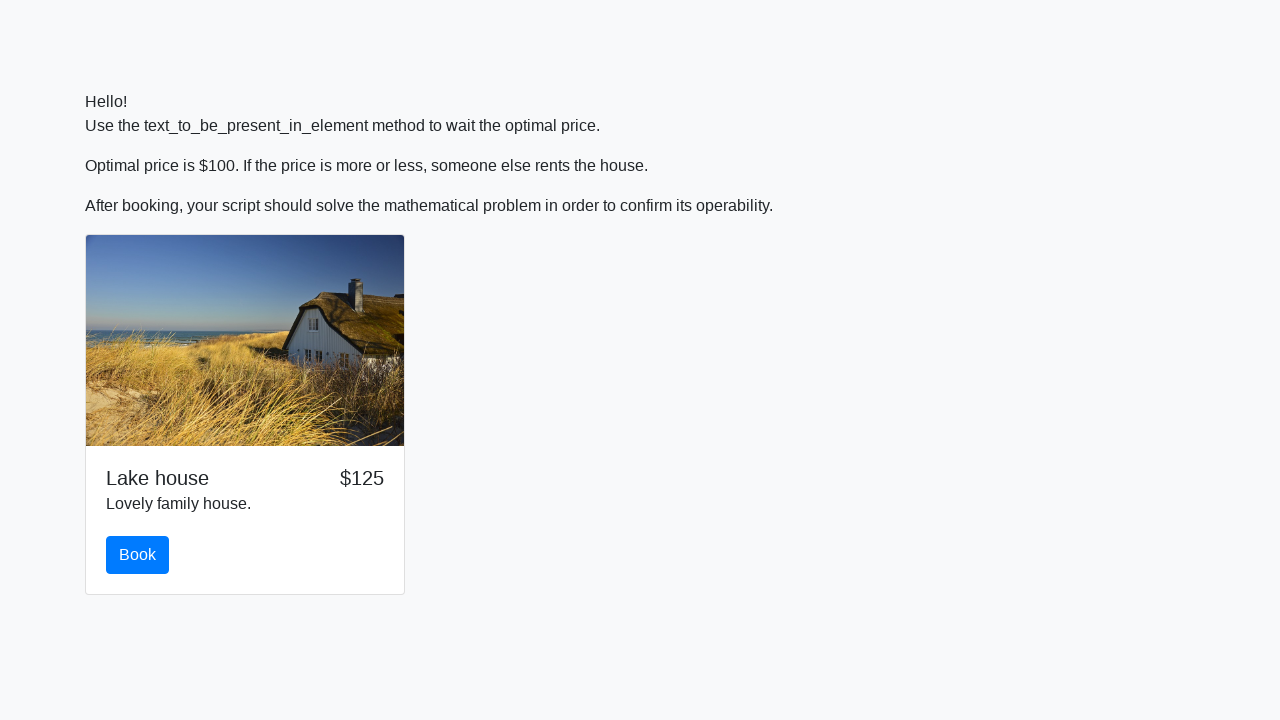

Waited for price element to show '100'
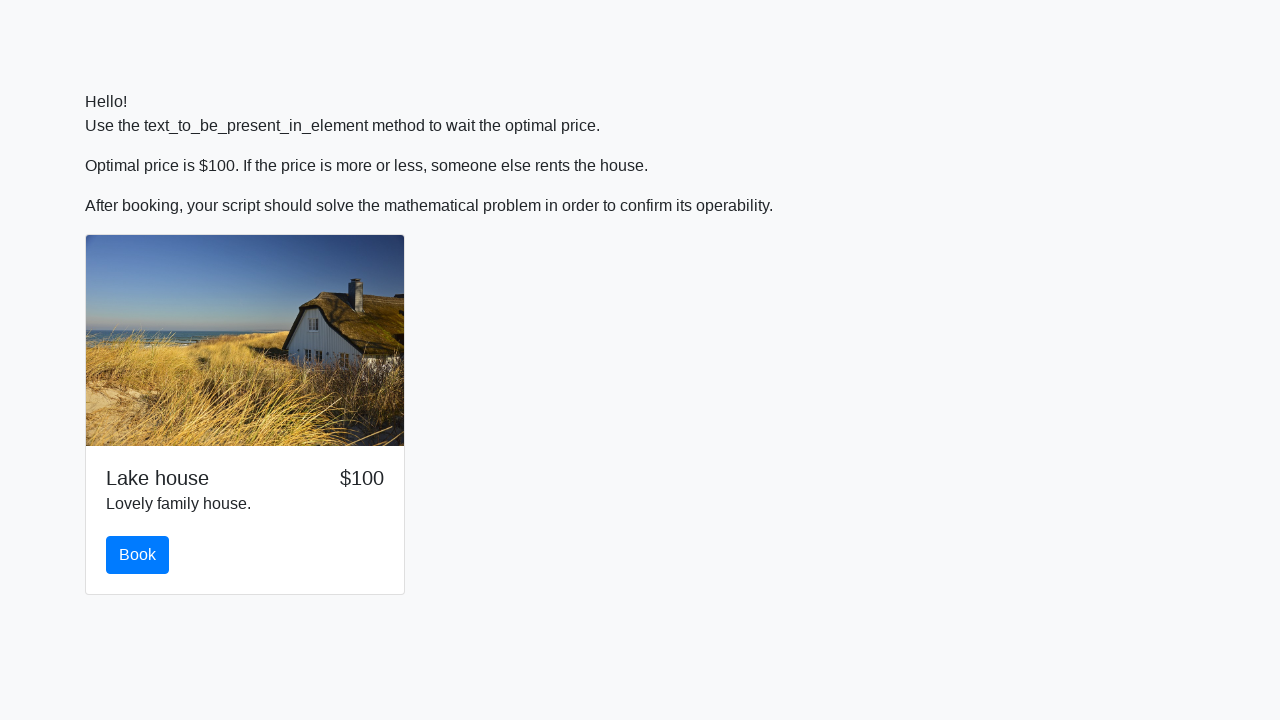

Clicked button to proceed at (138, 555) on button
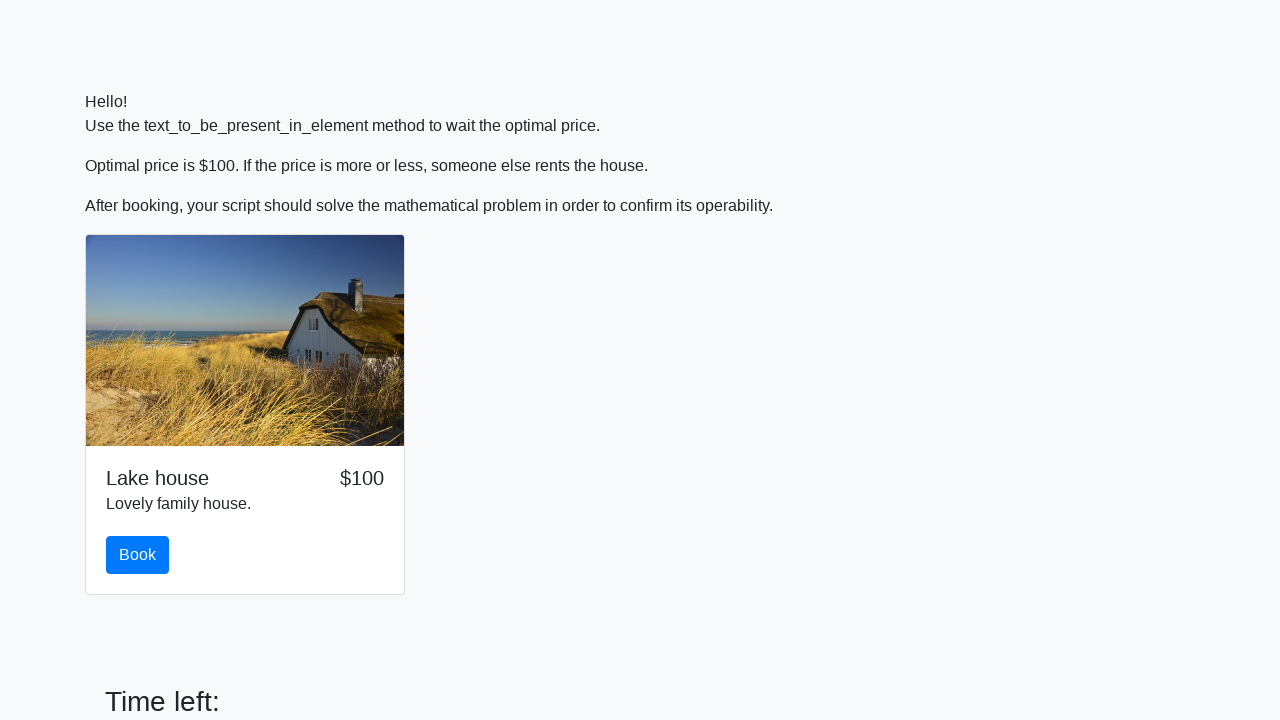

Retrieved input value: 495
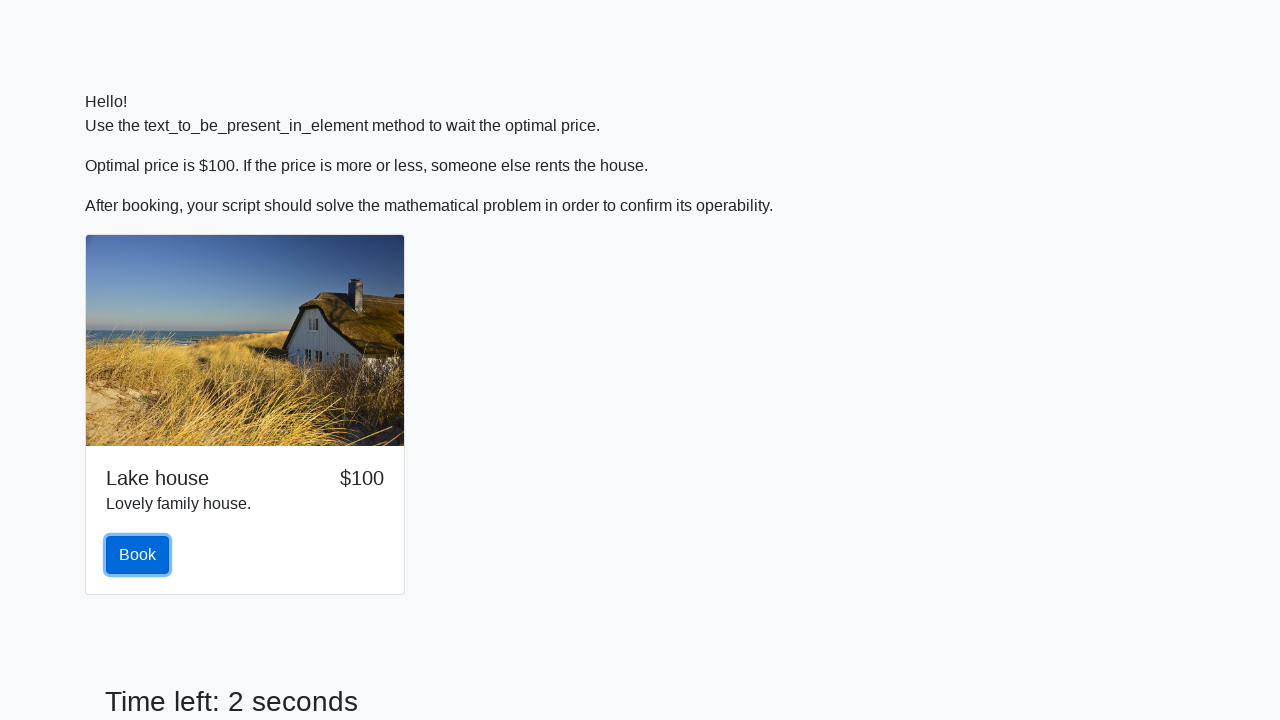

Calculated mathematical result: 2.4649423793816045
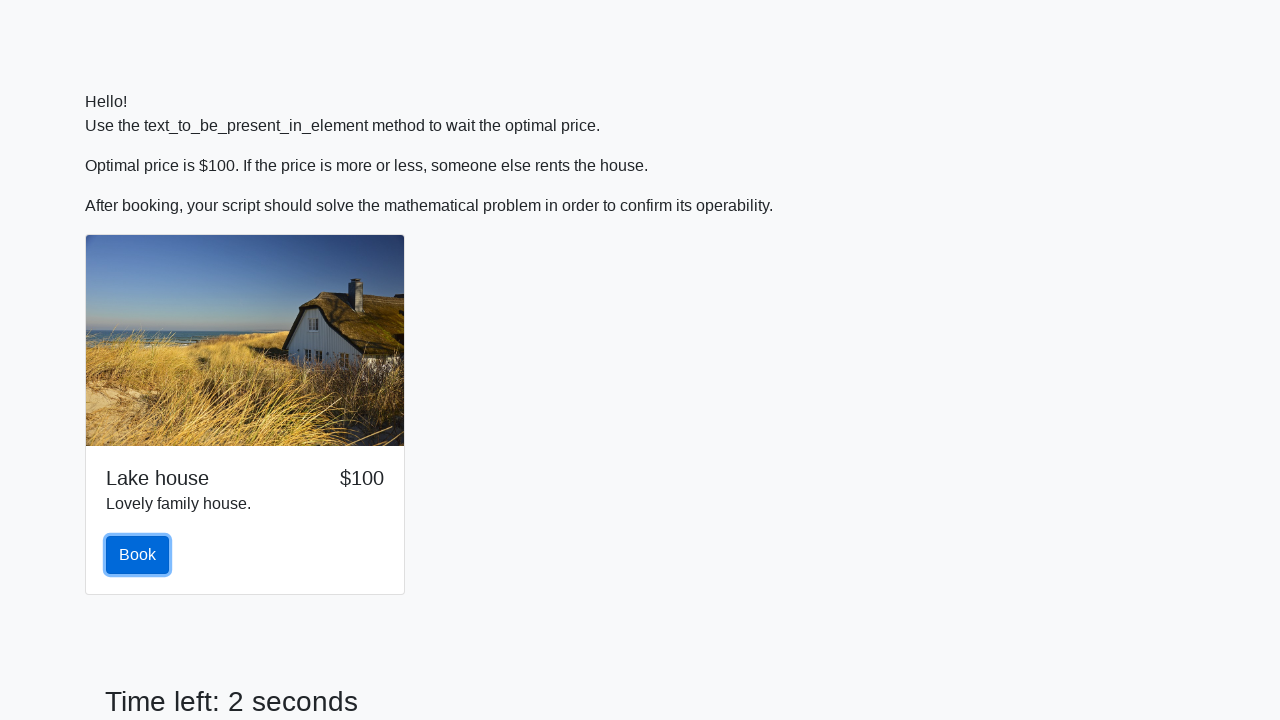

Filled answer field with calculated value: 2.4649423793816045 on #answer
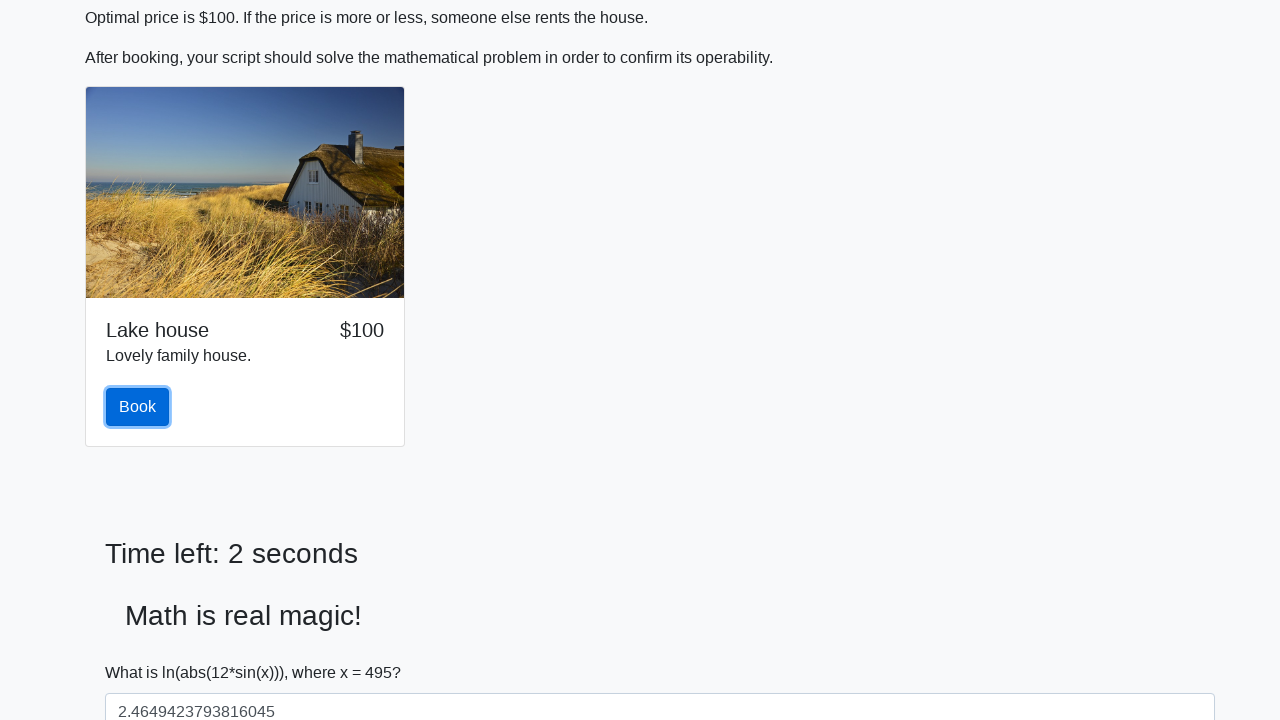

Clicked solve button to submit solution at (143, 651) on button#solve
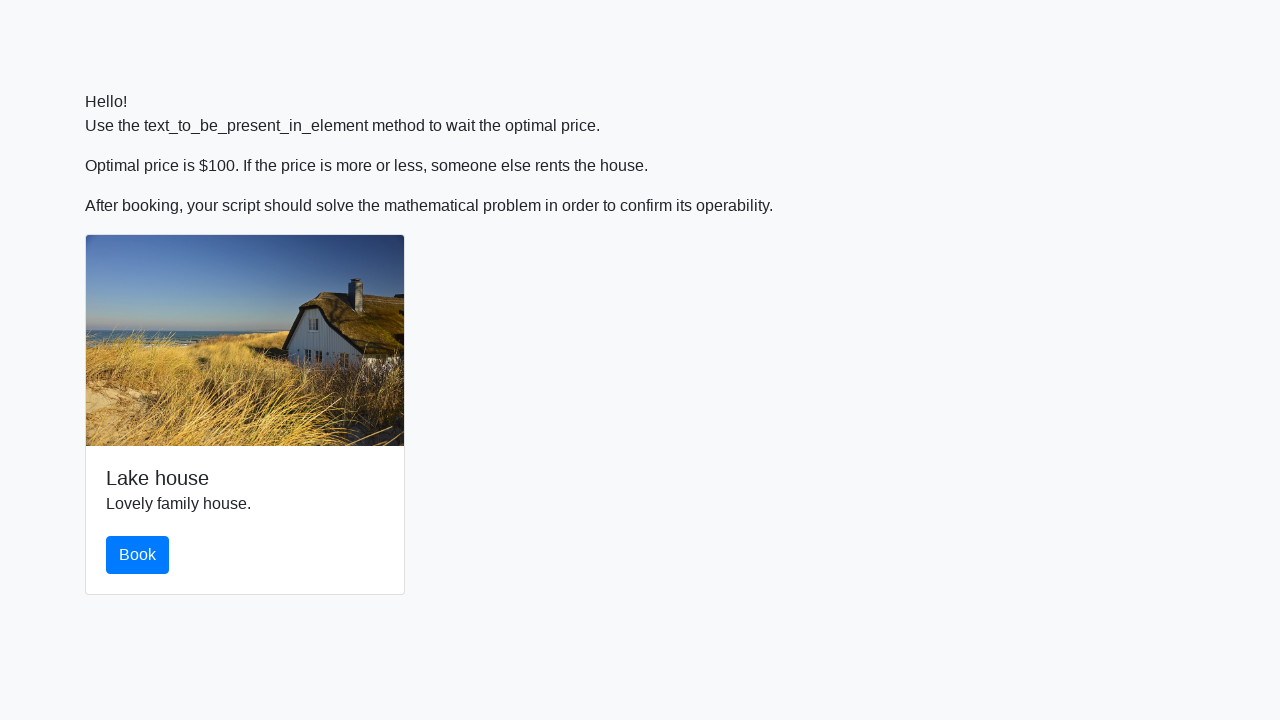

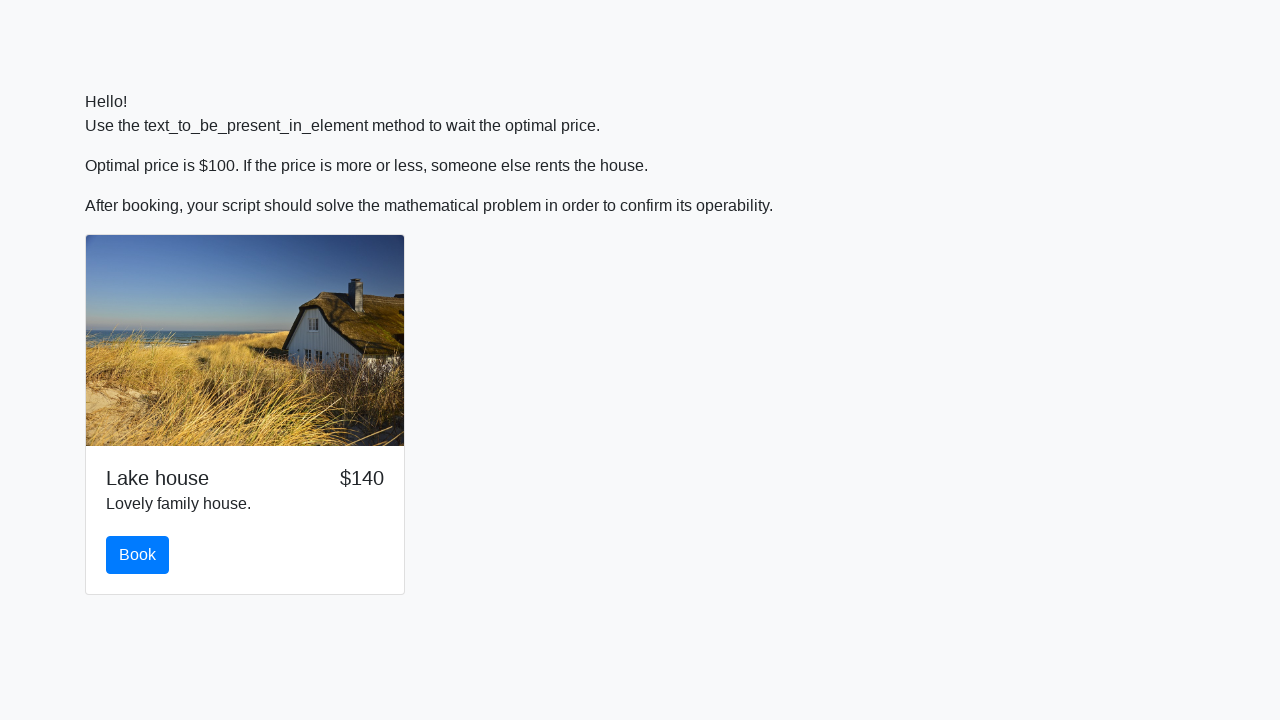